Tests a complete delivery driver registration flow on Burger Eats by filling out personal information (name, CPF, email, WhatsApp), address details, selecting bicycle as delivery method, and submitting the form.

Starting URL: https://buger-eats.vercel.app/

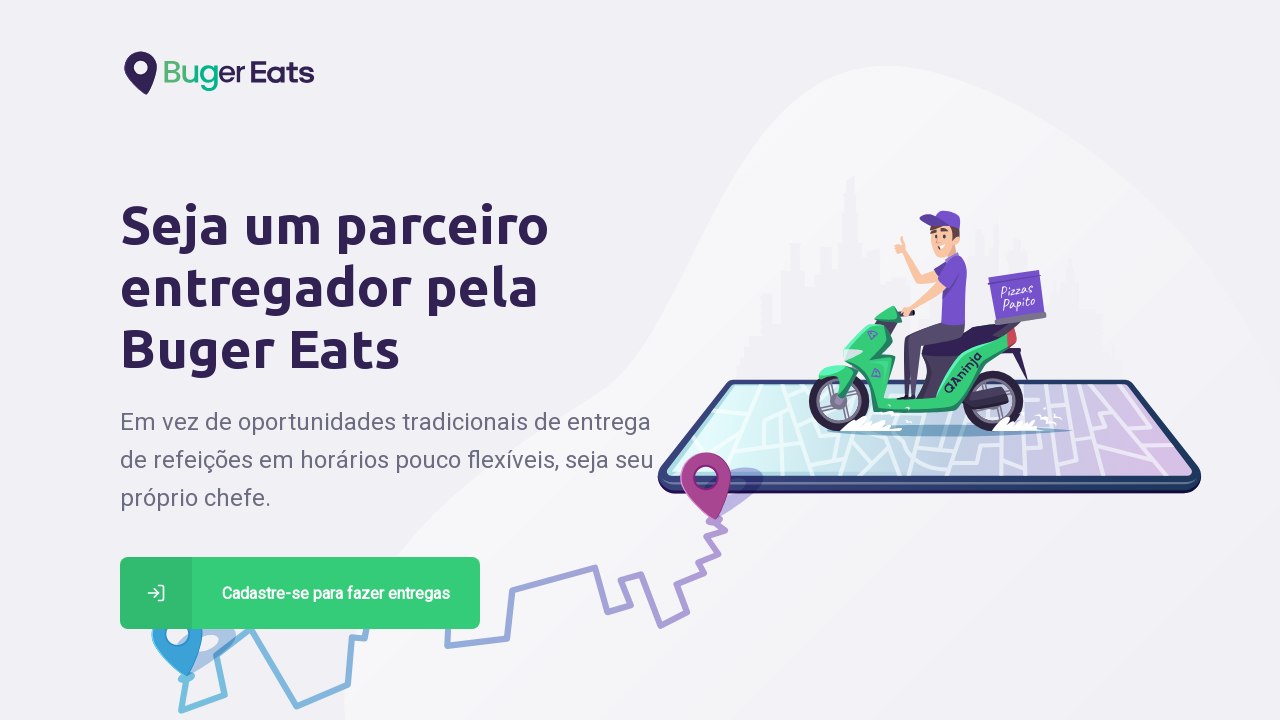

Clicked register button on home page at (300, 593) on xpath=//*[@id='page-home']/div/main/a
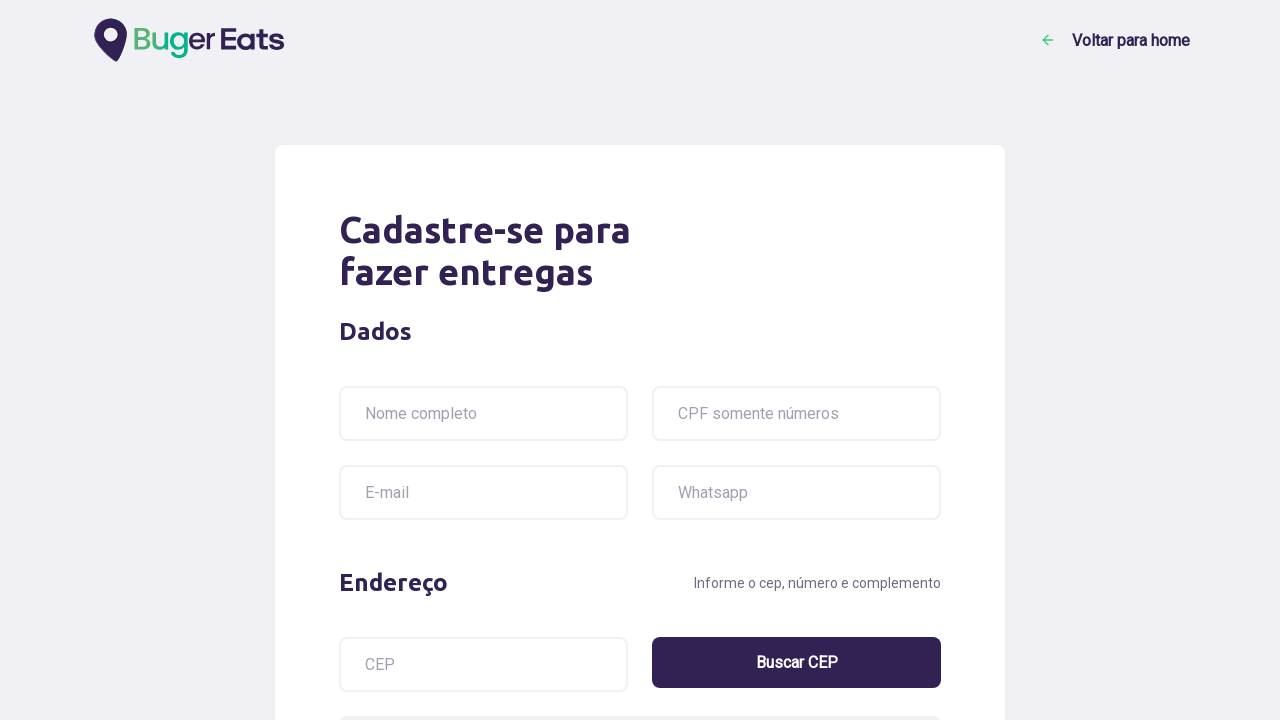

Filled name field with 'Maria Oliveira Santos' on input[name='name']
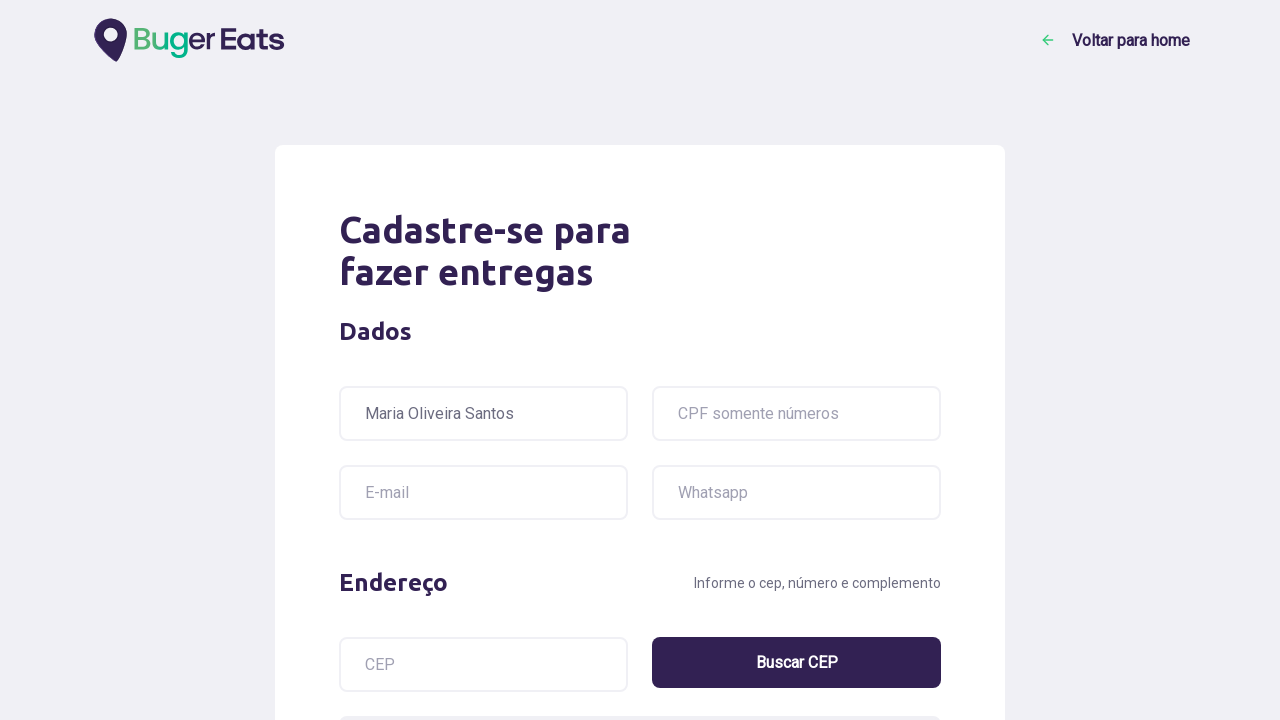

Filled CPF field with '57528767026' on input[name='cpf']
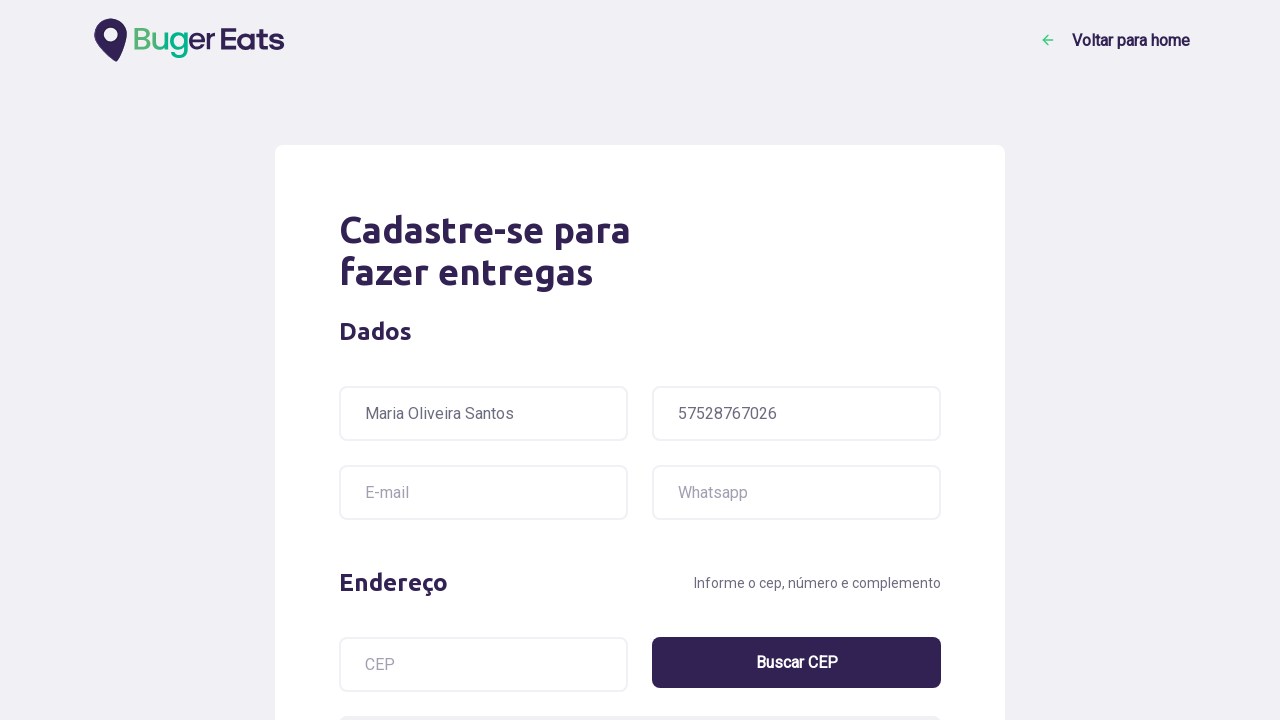

Filled email field with 'maria.oliveira@testmail.com' on input[name='email']
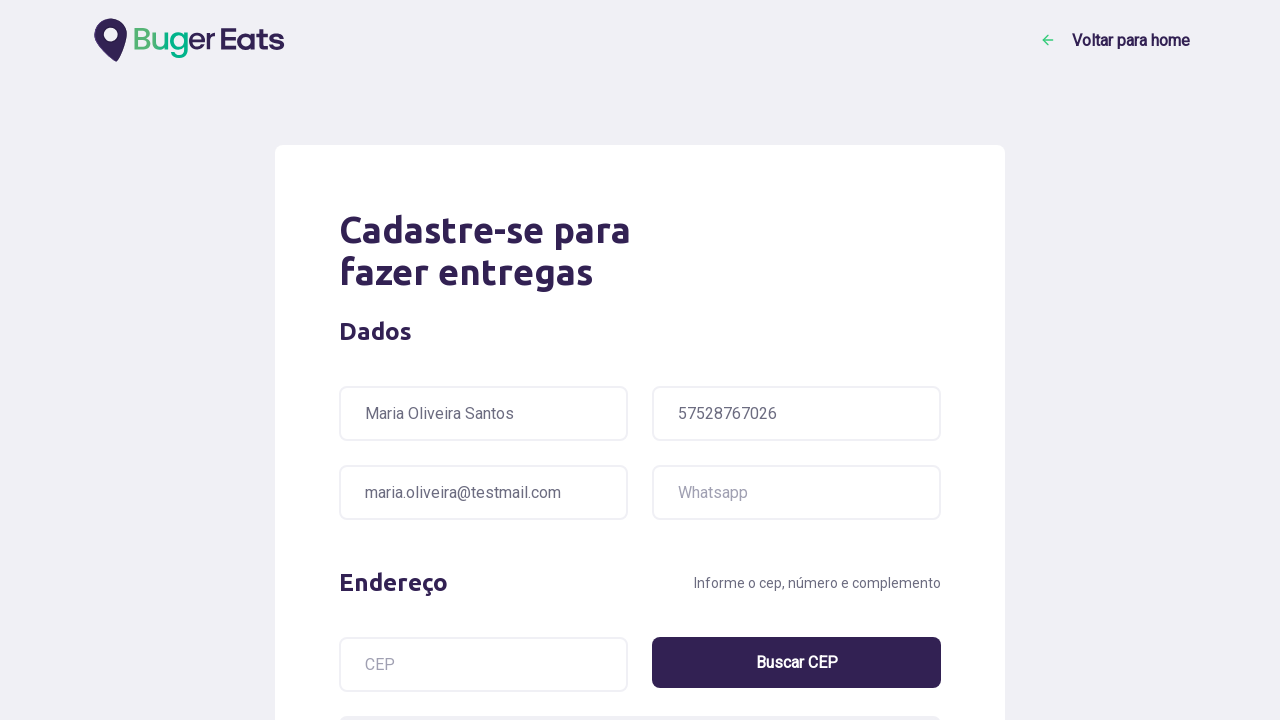

Filled WhatsApp field with '84999887766' on input[name='whatsapp']
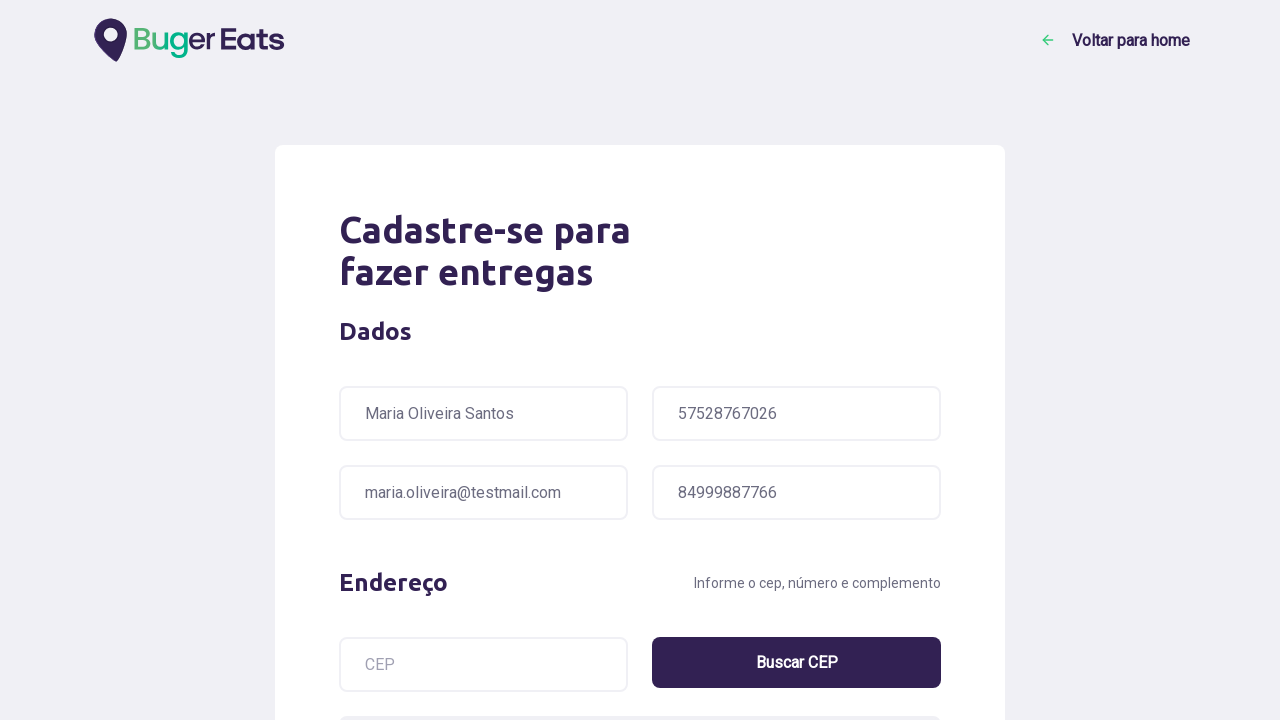

Filled postal code field with '59139-160' on input[name='postalcode']
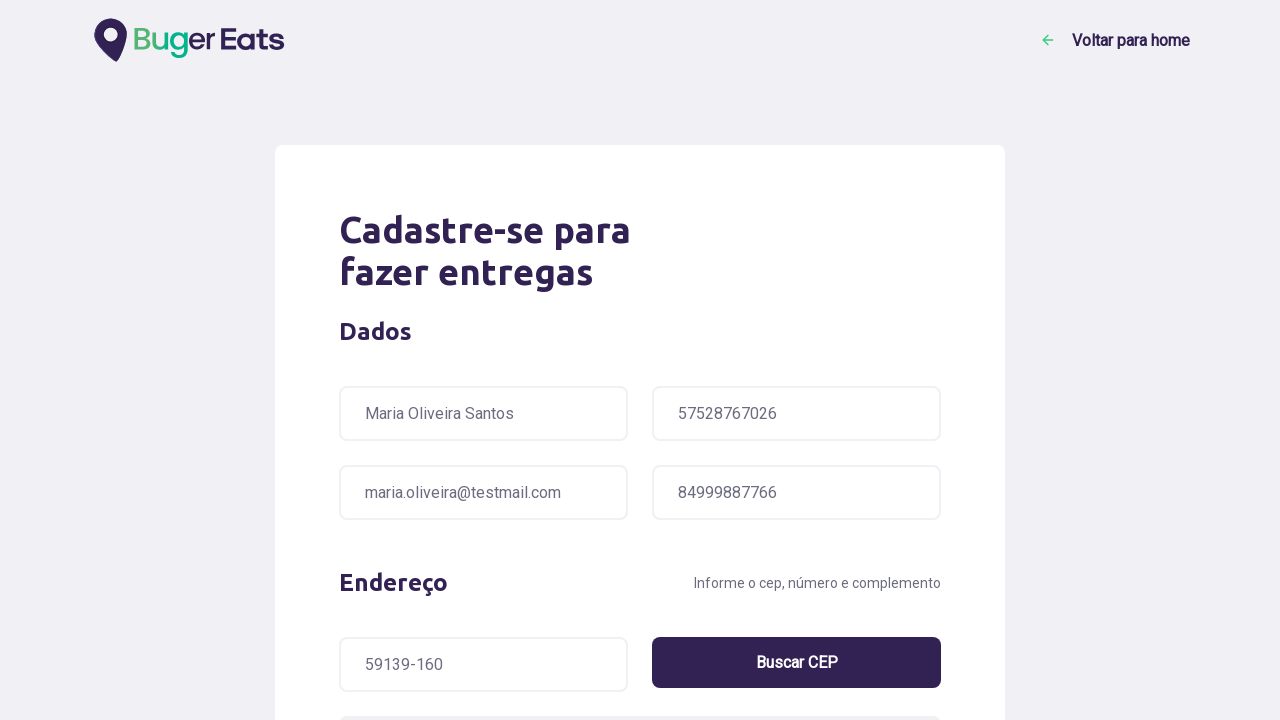

Clicked address search button at (796, 662) on [type='button']
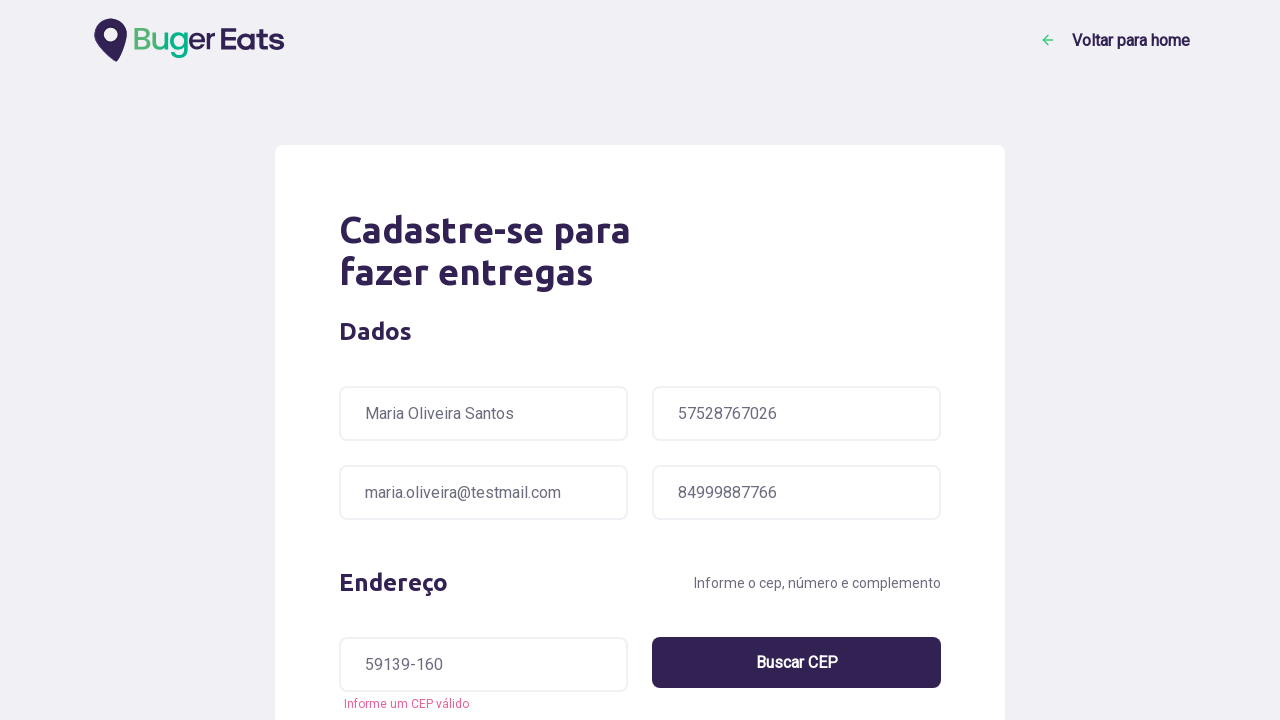

Waited 1000ms for address to load
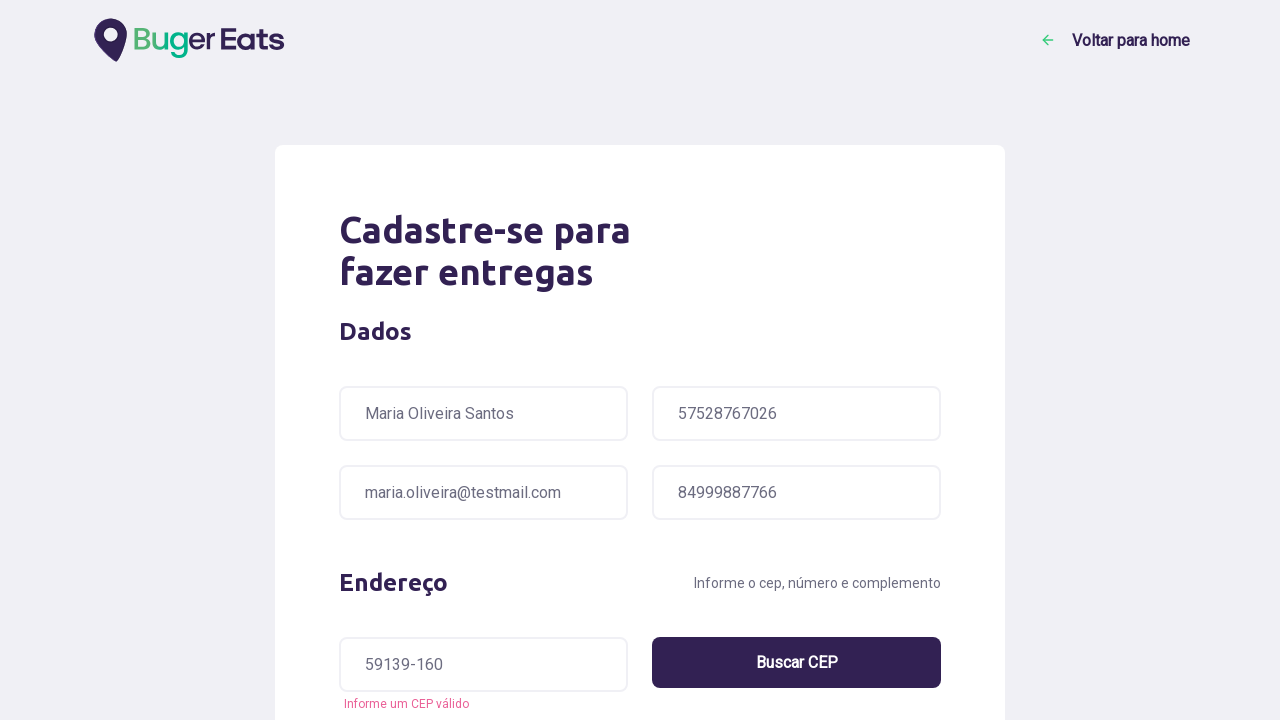

Filled address number field with '42' on input[name='address-number']
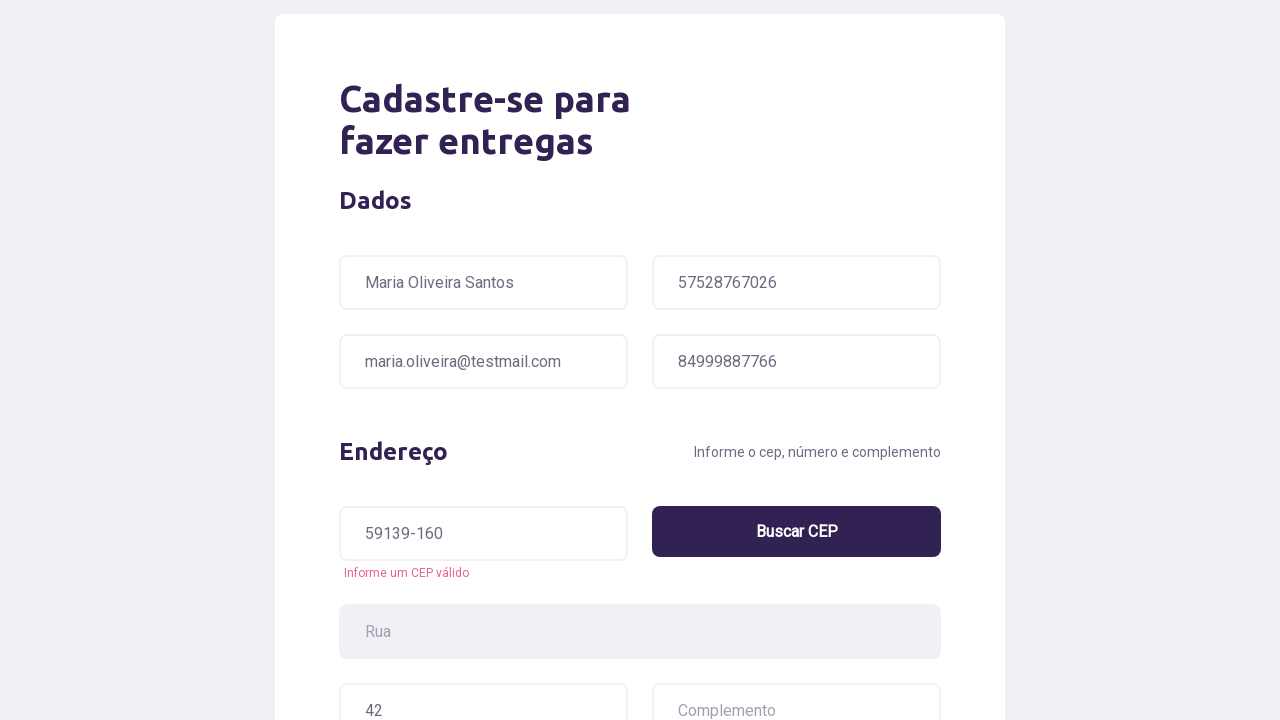

Selected bicycle as delivery method at (640, 360) on xpath=//*[@id='page-deliver']/form/fieldset[3]/ul/li[2]
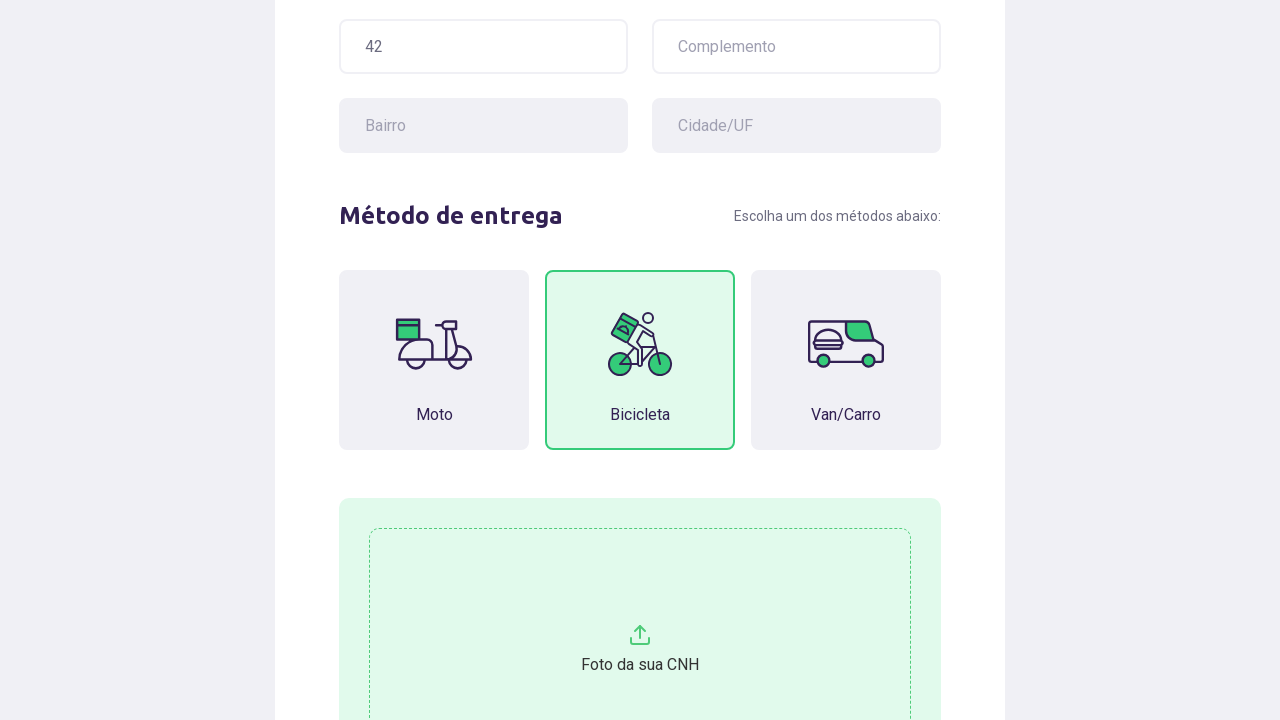

Clicked submit button to complete registration at (811, 548) on .button-success
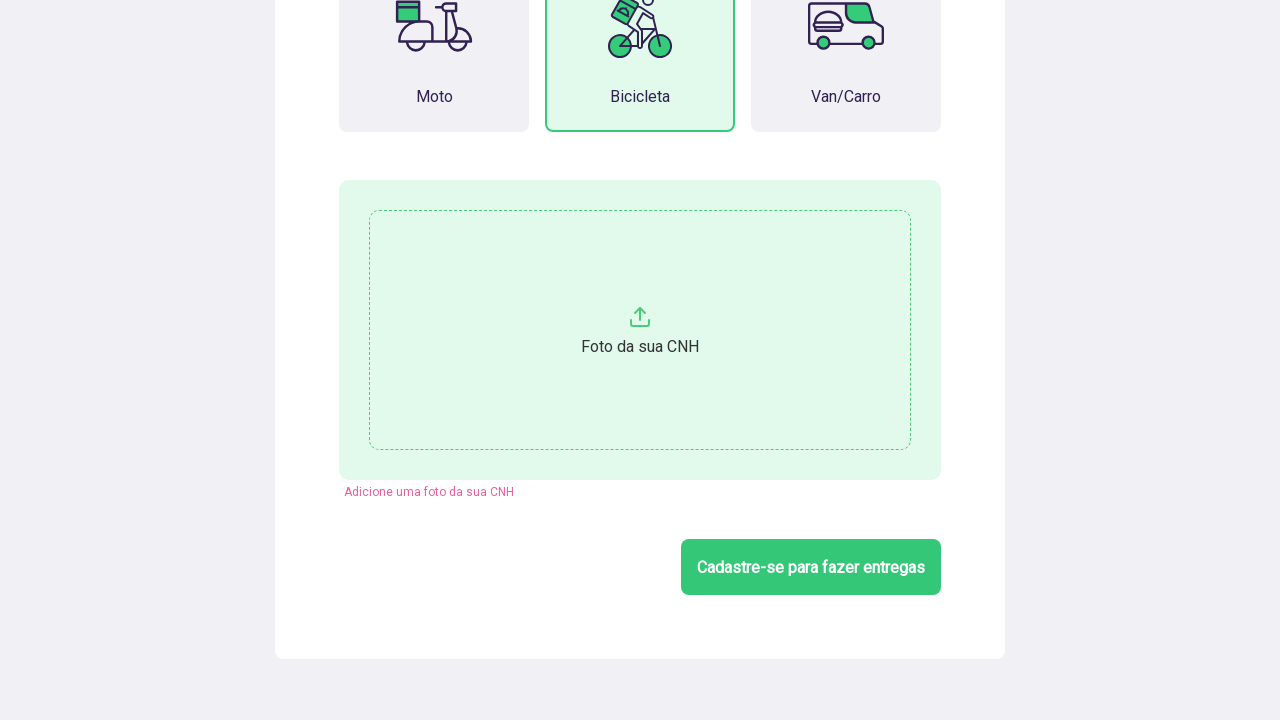

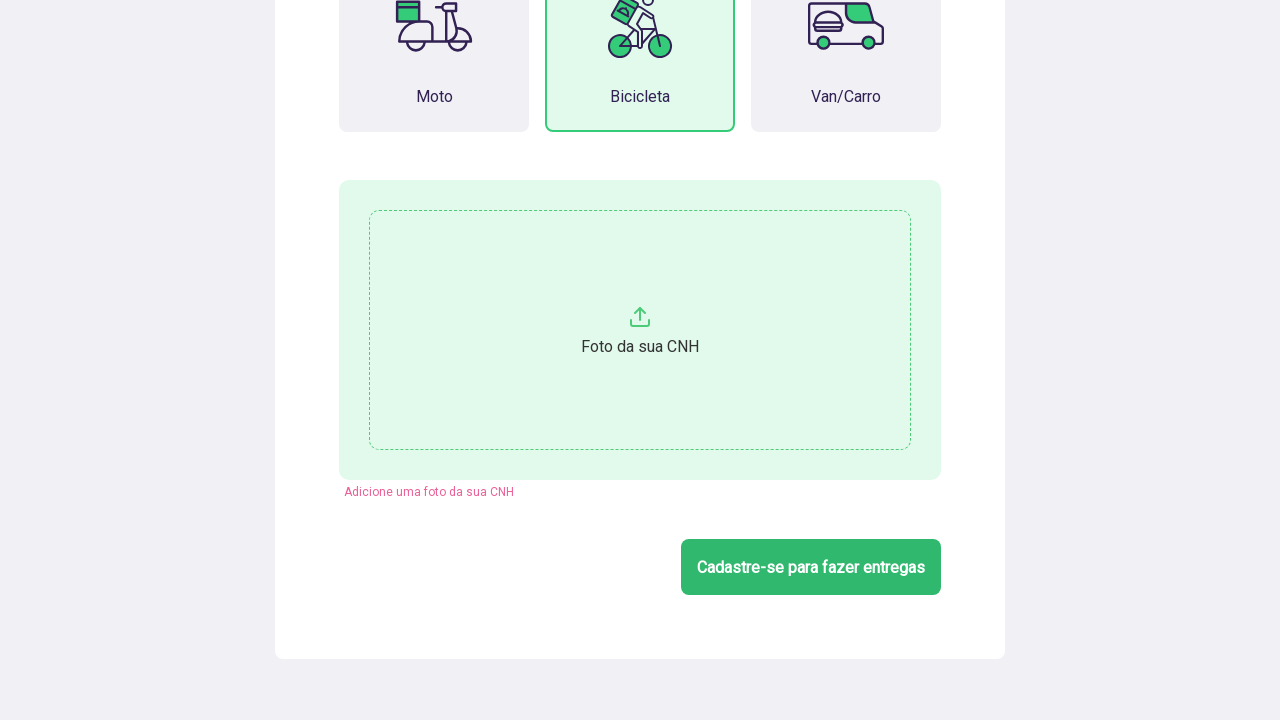